Tests adding todo items by creating two todos and verifying they appear in the list

Starting URL: https://demo.playwright.dev/todomvc

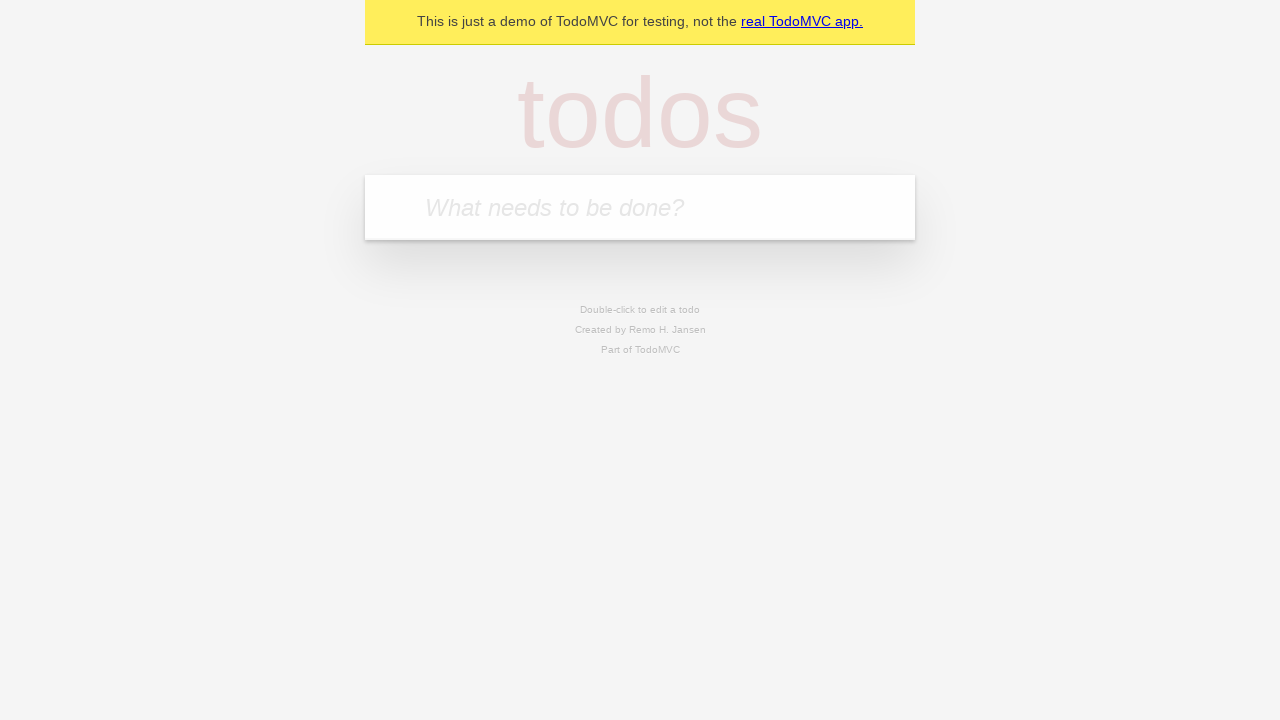

Located the todo input field by placeholder text
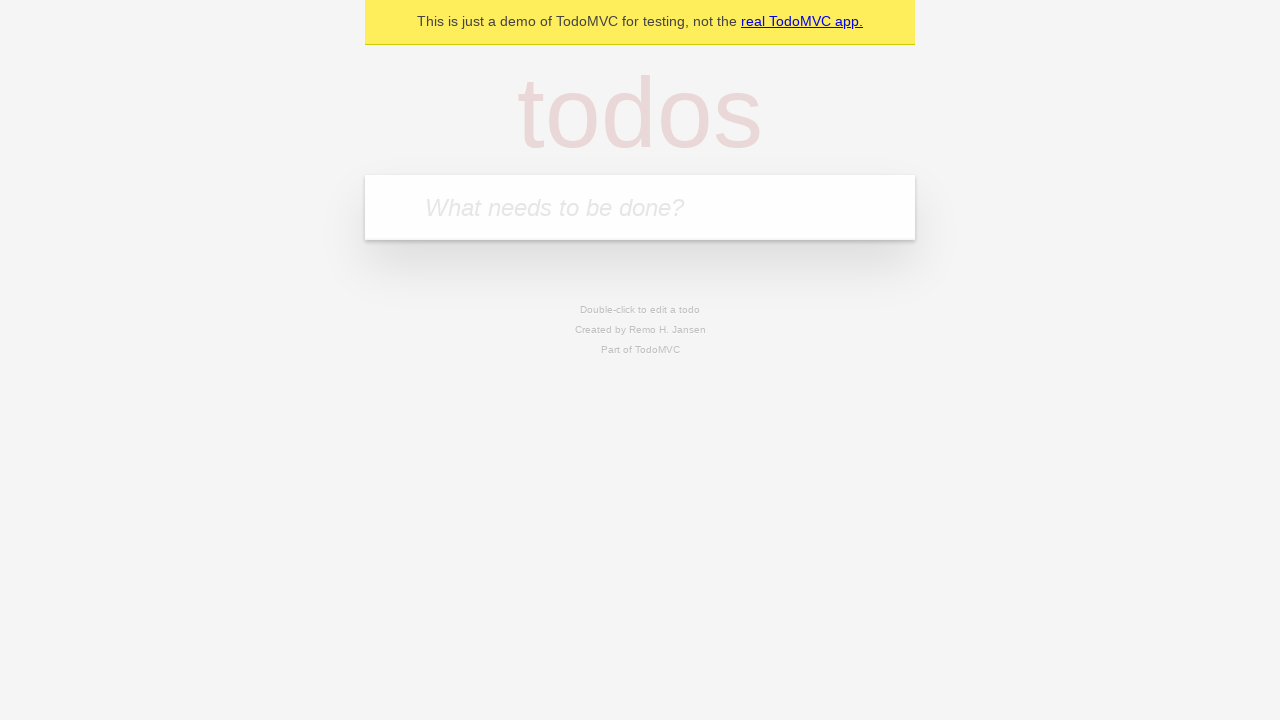

Filled first todo input with 'buy some cheese' on internal:attr=[placeholder="What needs to be done?"i]
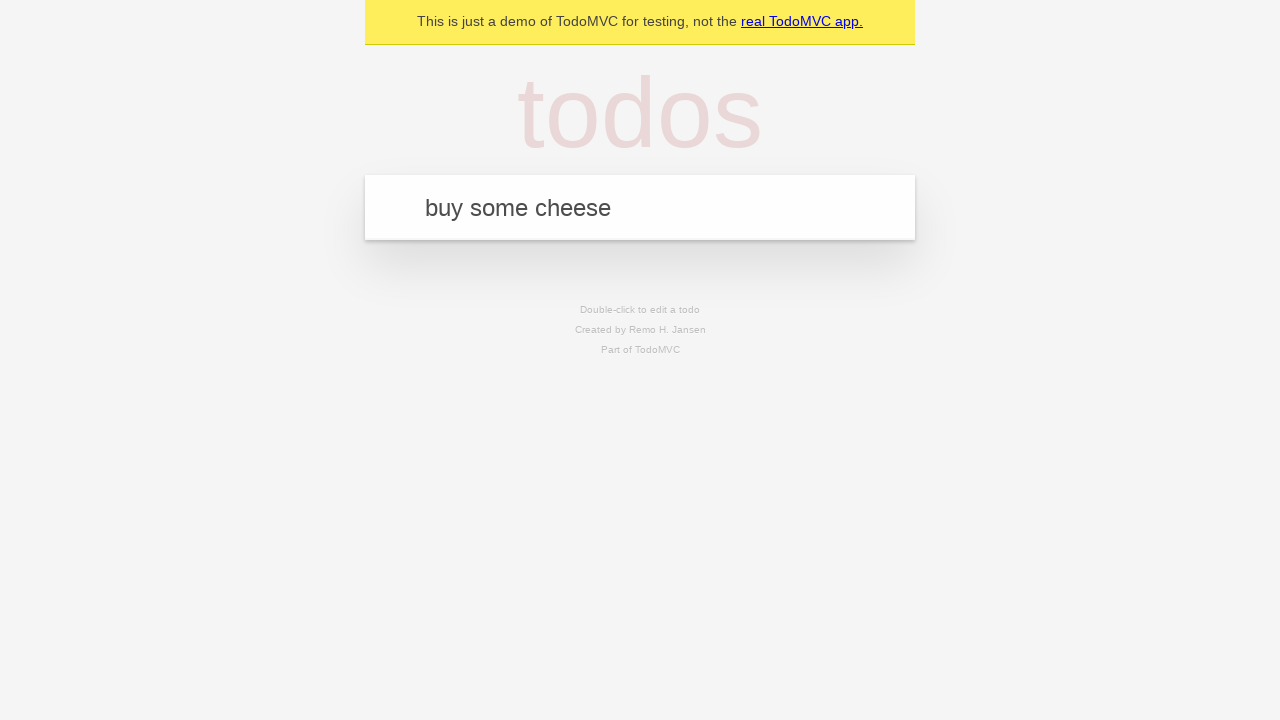

Pressed Enter to create first todo on internal:attr=[placeholder="What needs to be done?"i]
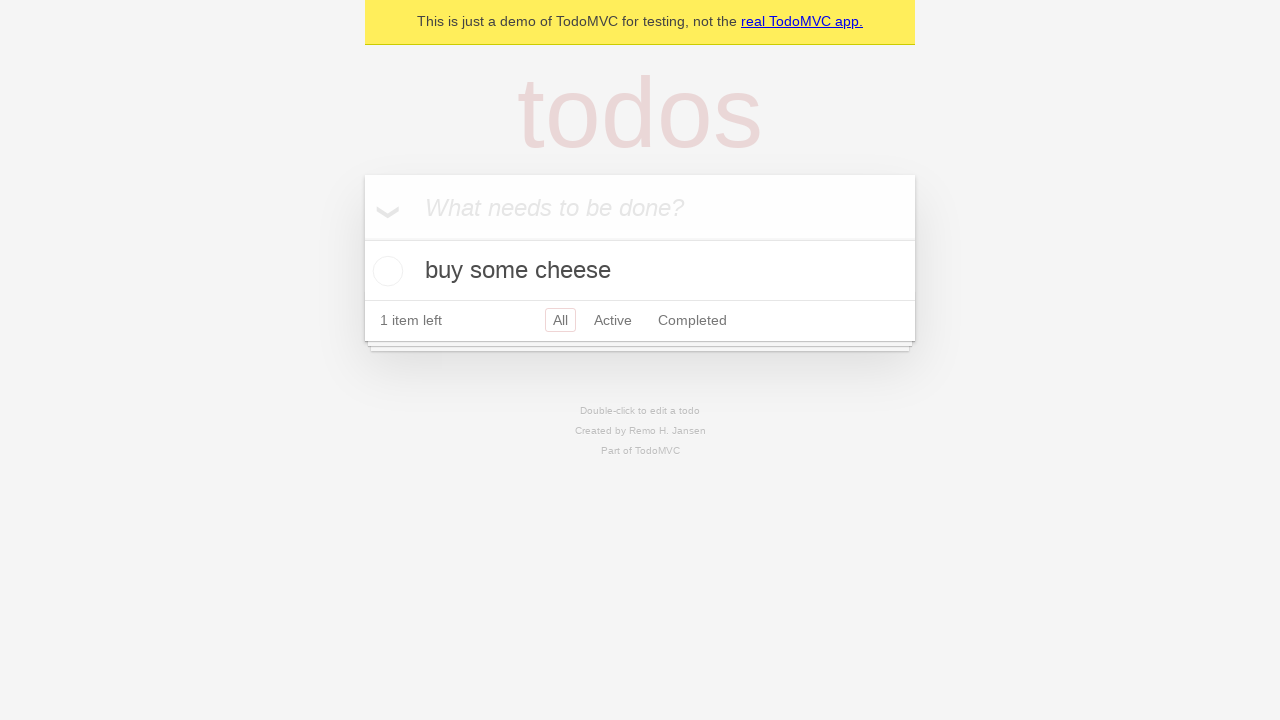

First todo appeared in the list
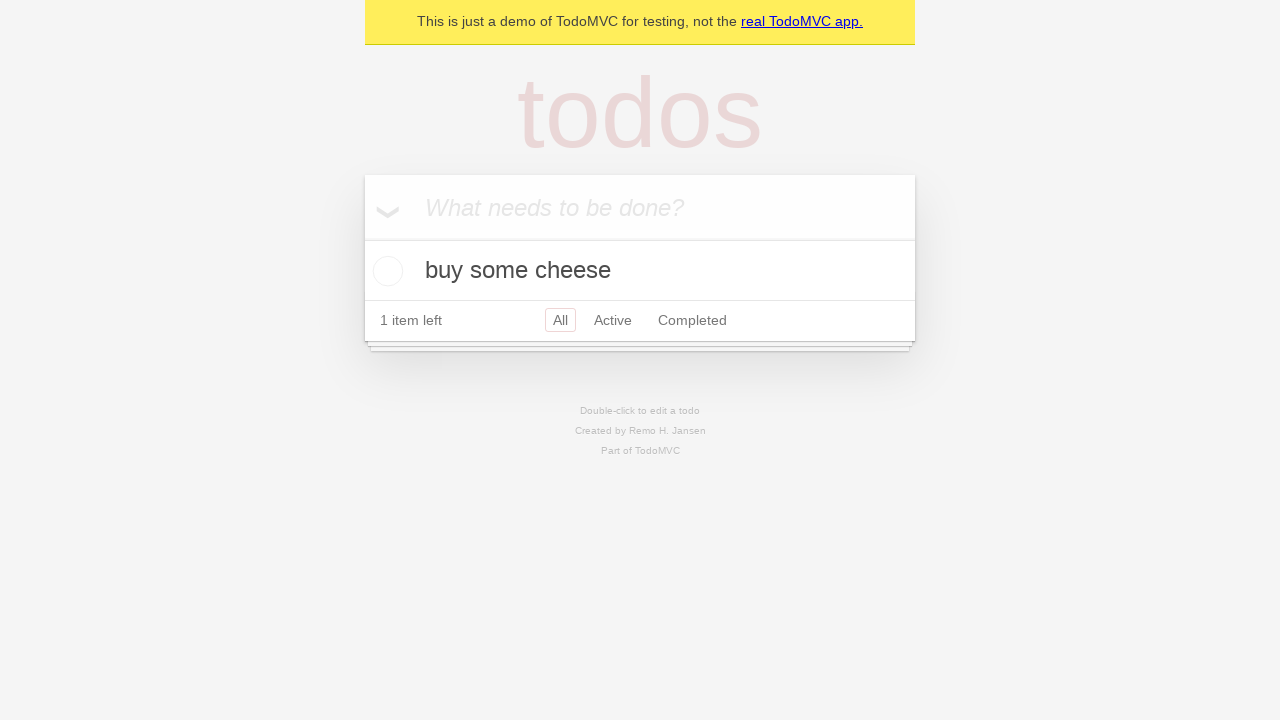

Filled second todo input with 'feed the cat' on internal:attr=[placeholder="What needs to be done?"i]
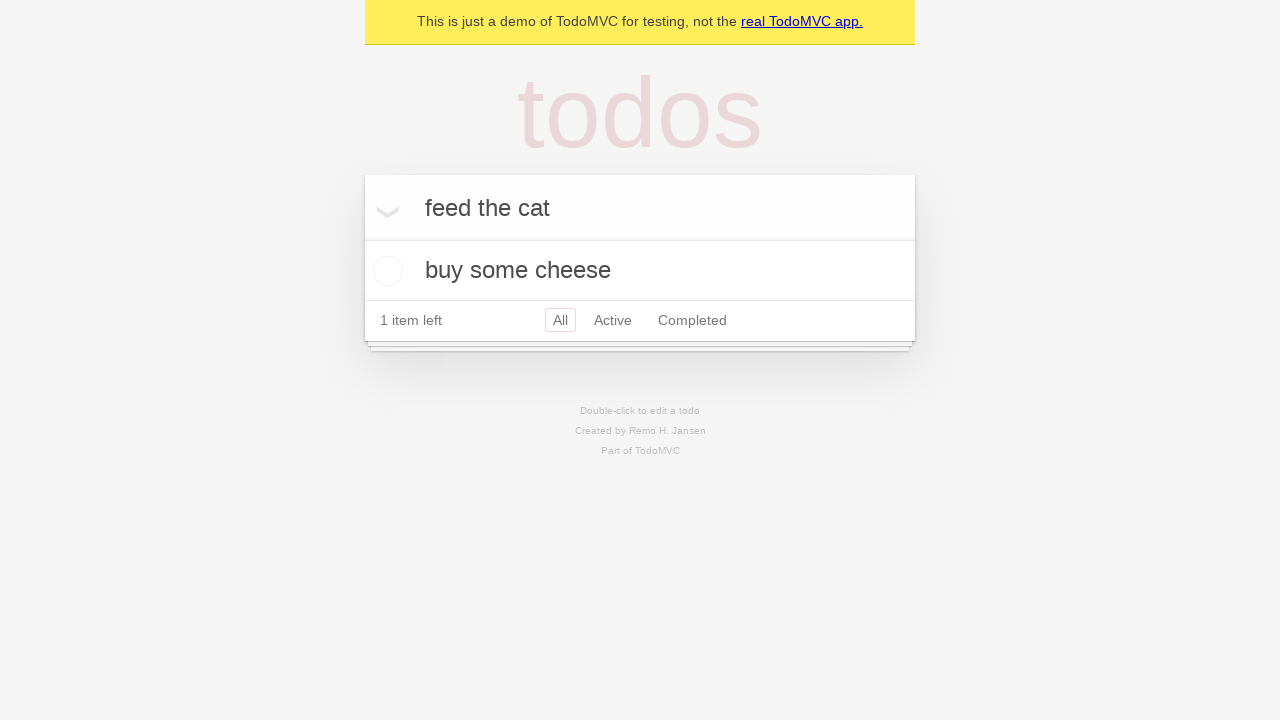

Pressed Enter to create second todo on internal:attr=[placeholder="What needs to be done?"i]
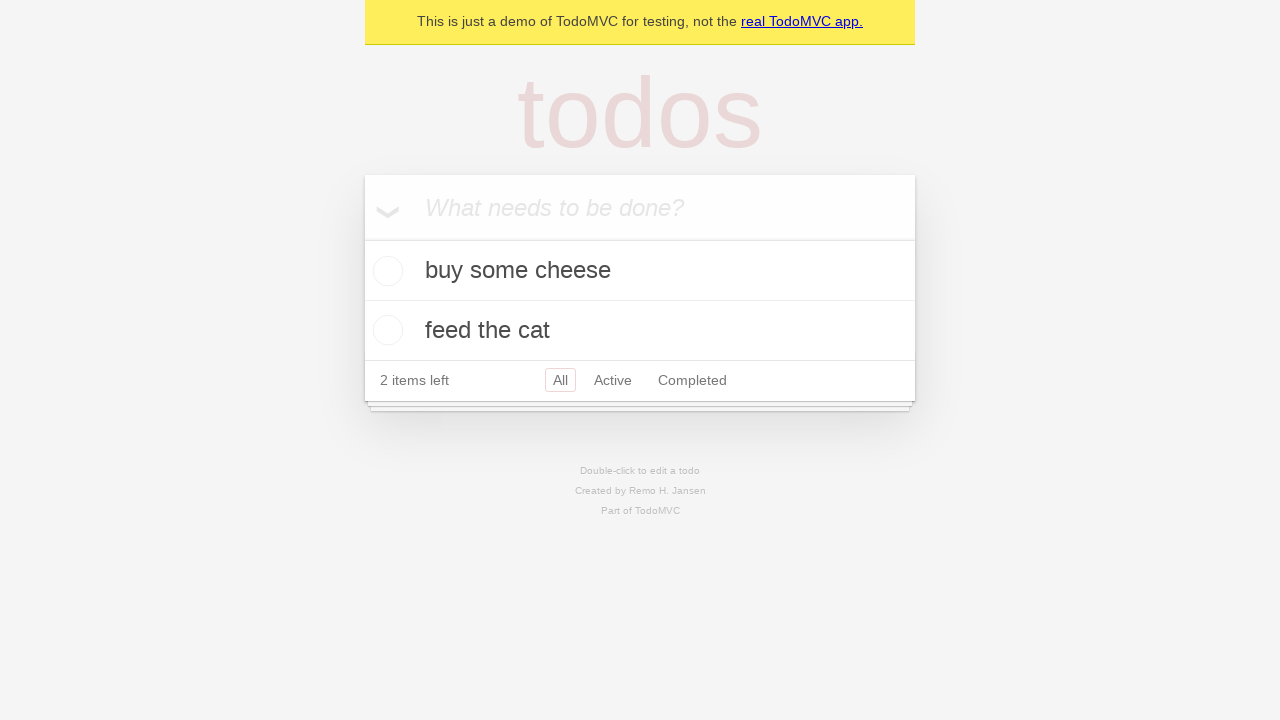

Second todo appeared in the list
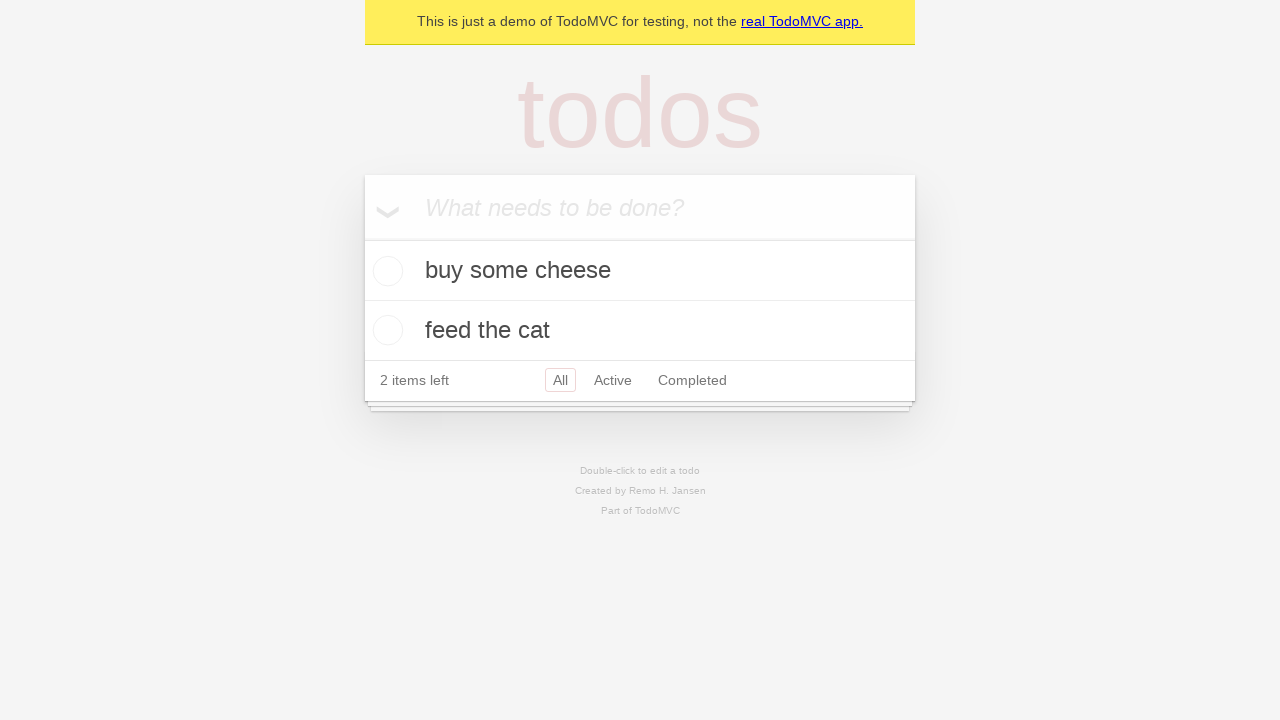

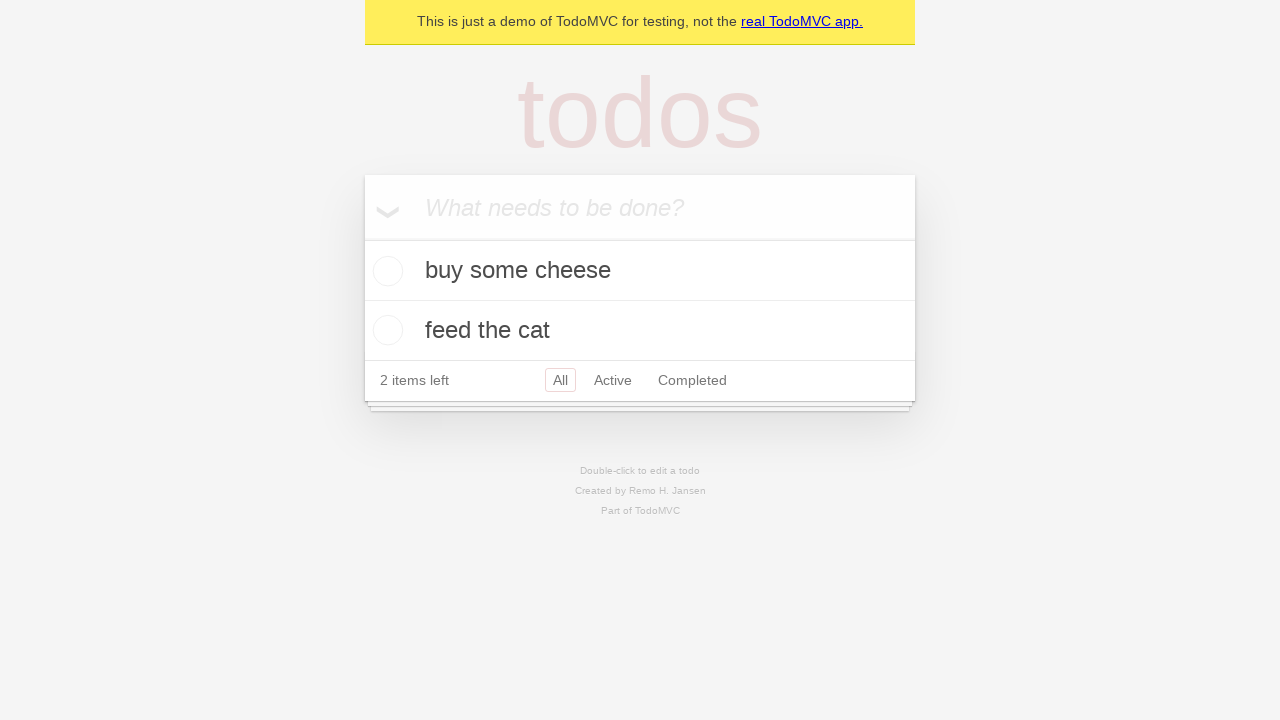